Tests a mortgage calculator by entering home value, down payment, start month/year, clicking calculate, and verifying the monthly payment result is displayed

Starting URL: https://www.mortgagecalculator.org

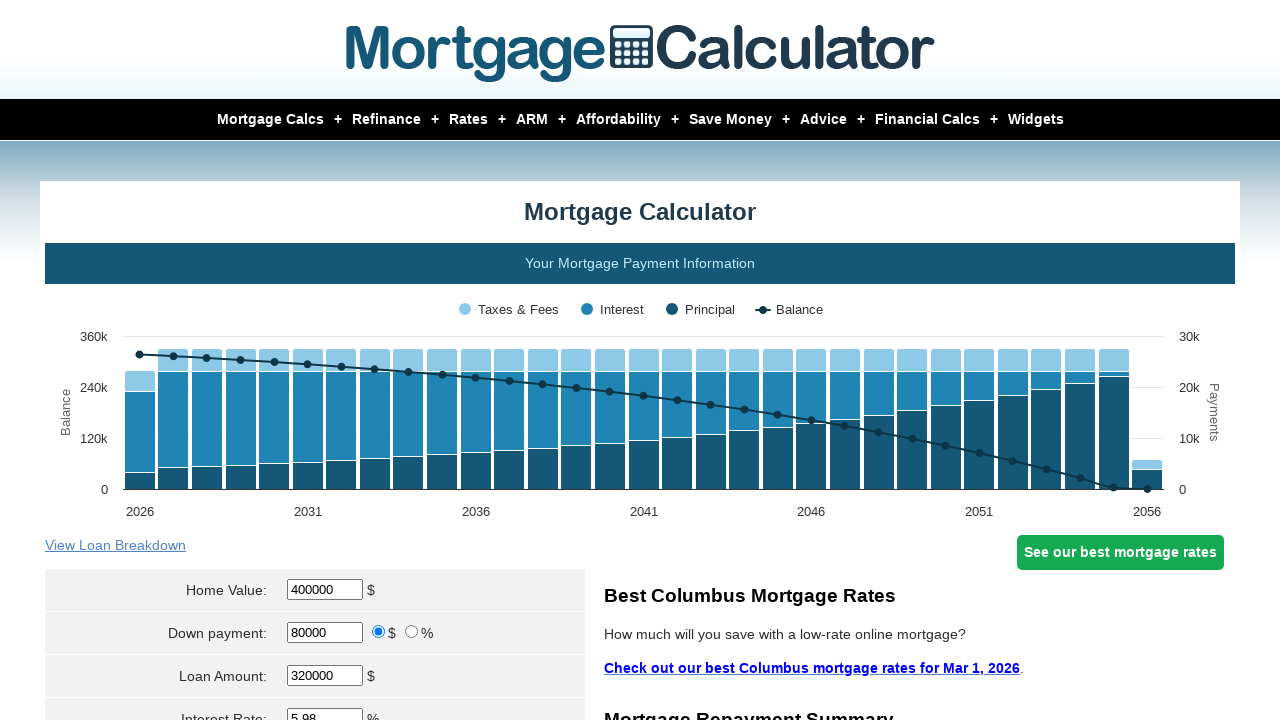

Cleared home value field on #homeval
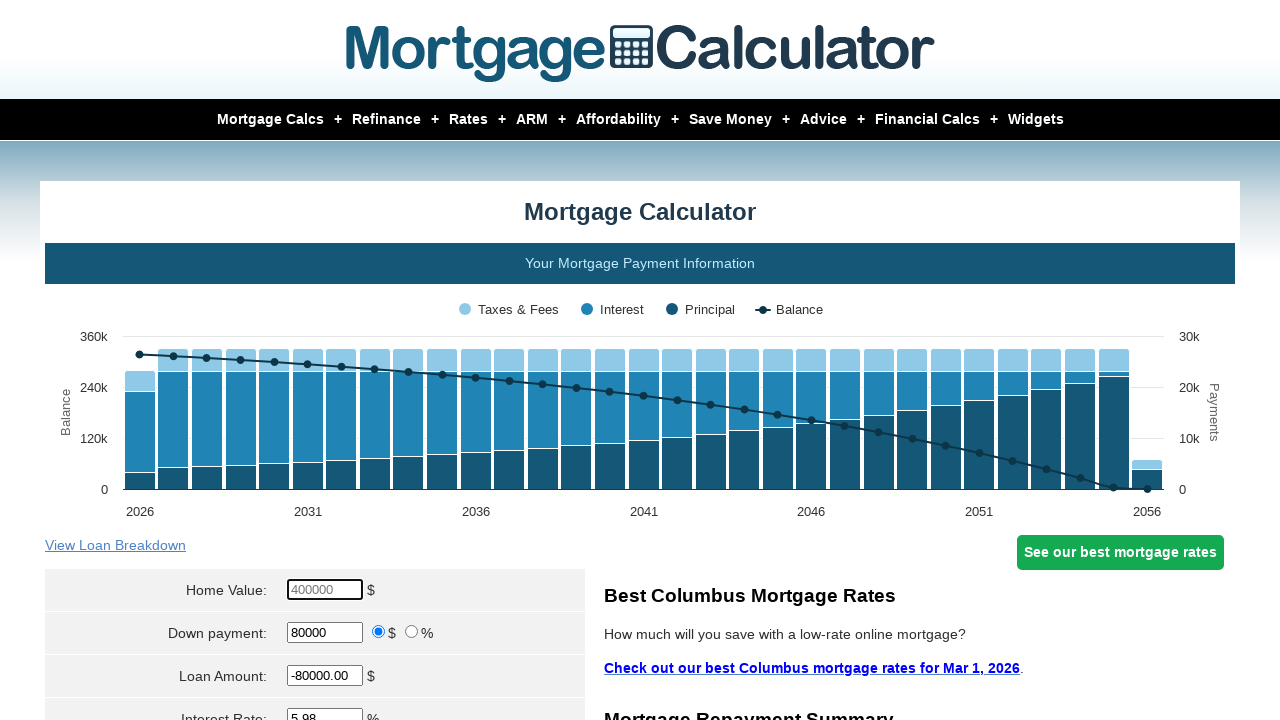

Entered home value of $380,000 on #homeval
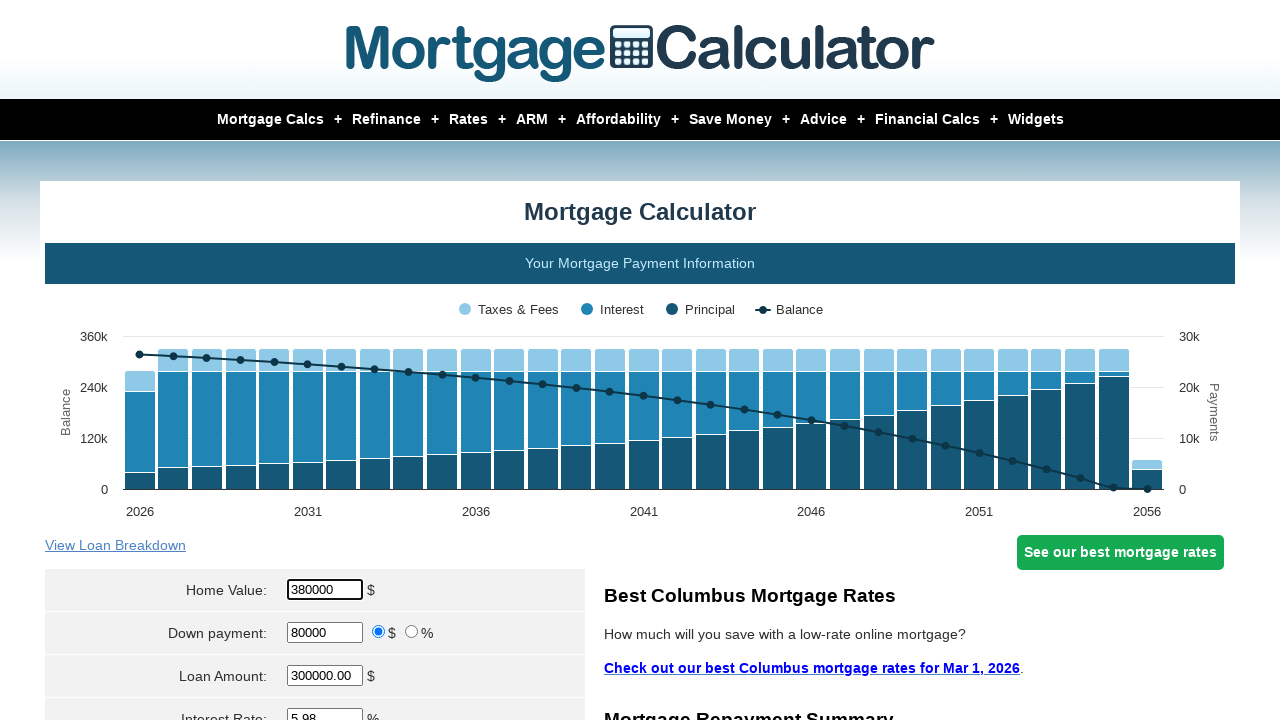

Cleared down payment field on #downpayment
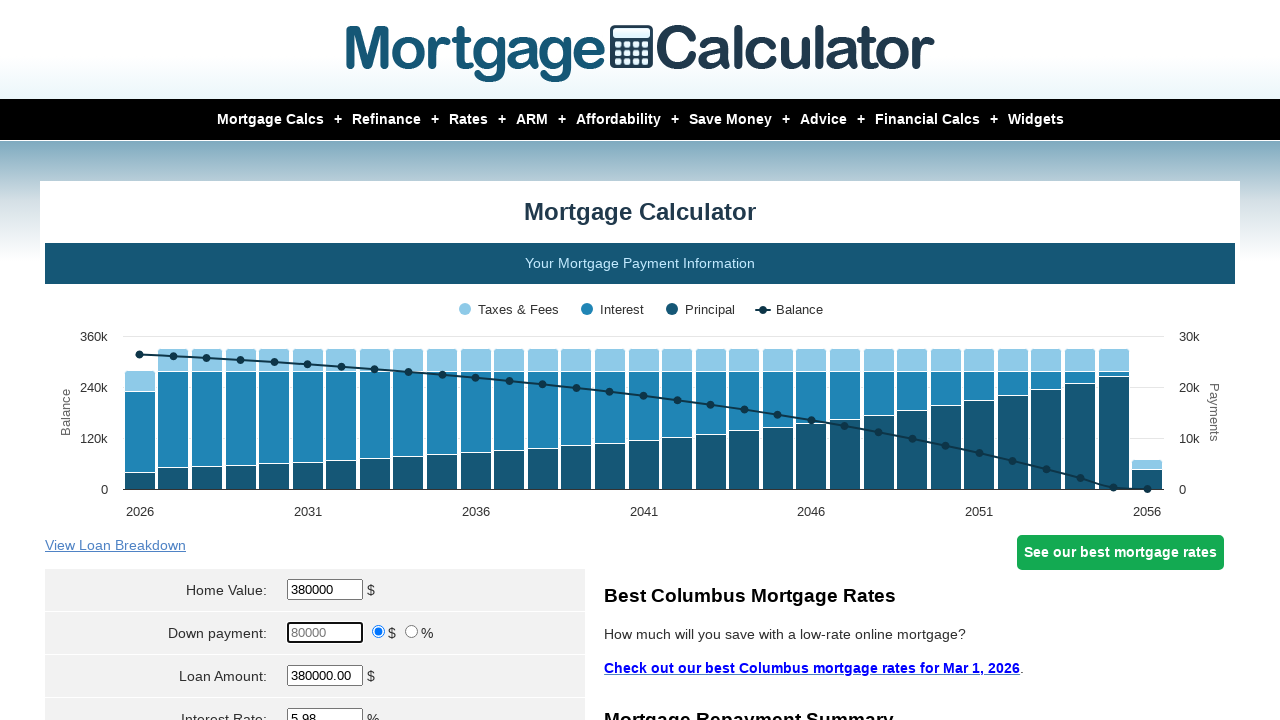

Entered down payment of $12,000 on #downpayment
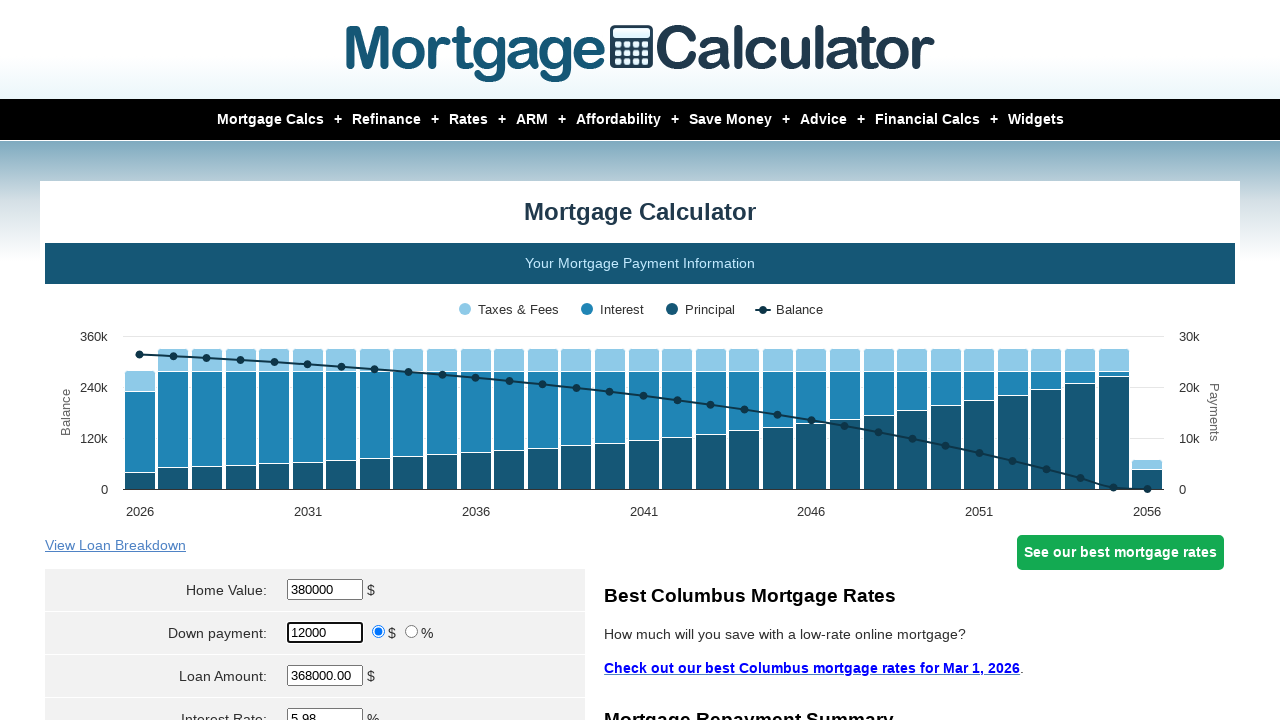

Selected December as start month on select[name='param[start_month]']
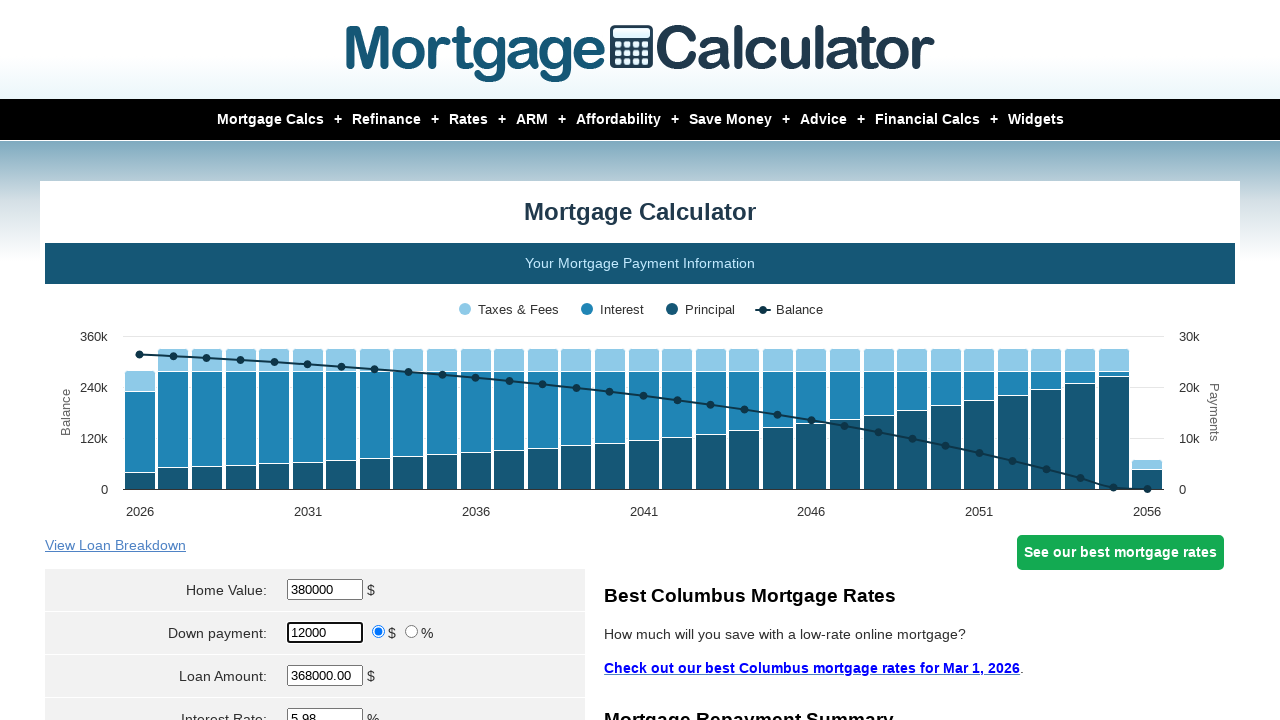

Entered 2024 as start year on #start_year
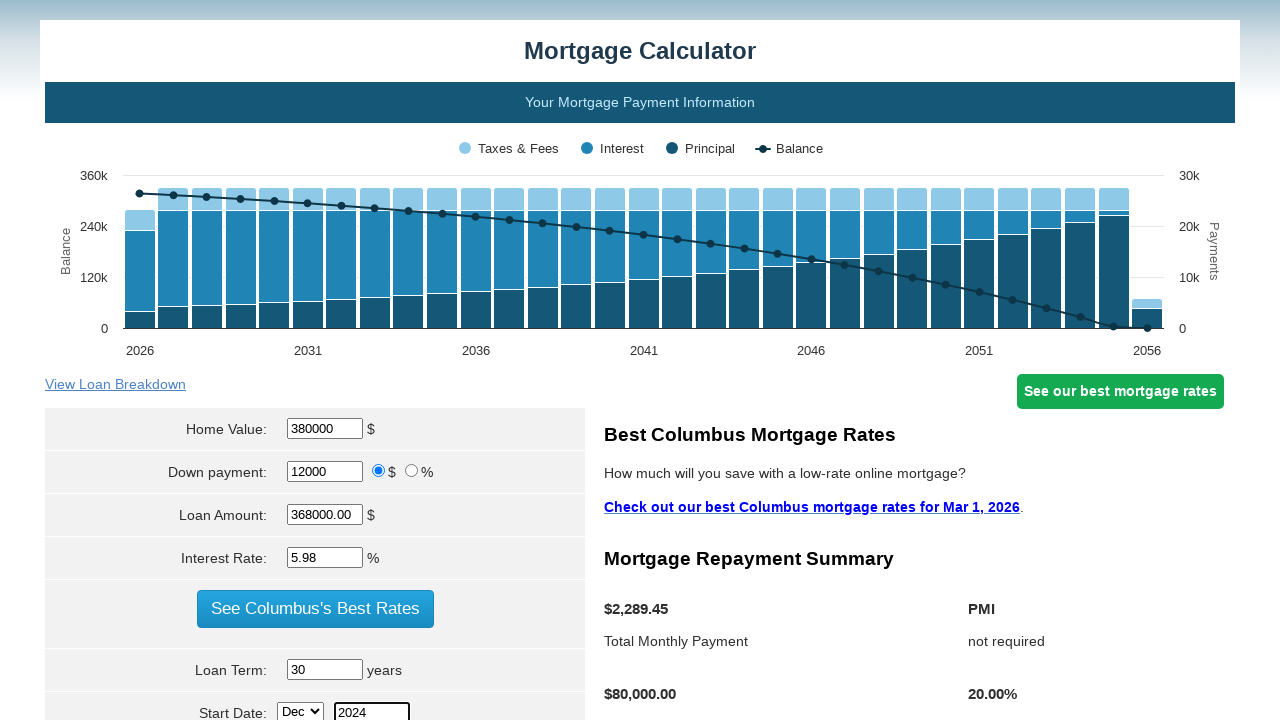

Clicked Calculate button at (315, 360) on input[value='Calculate']
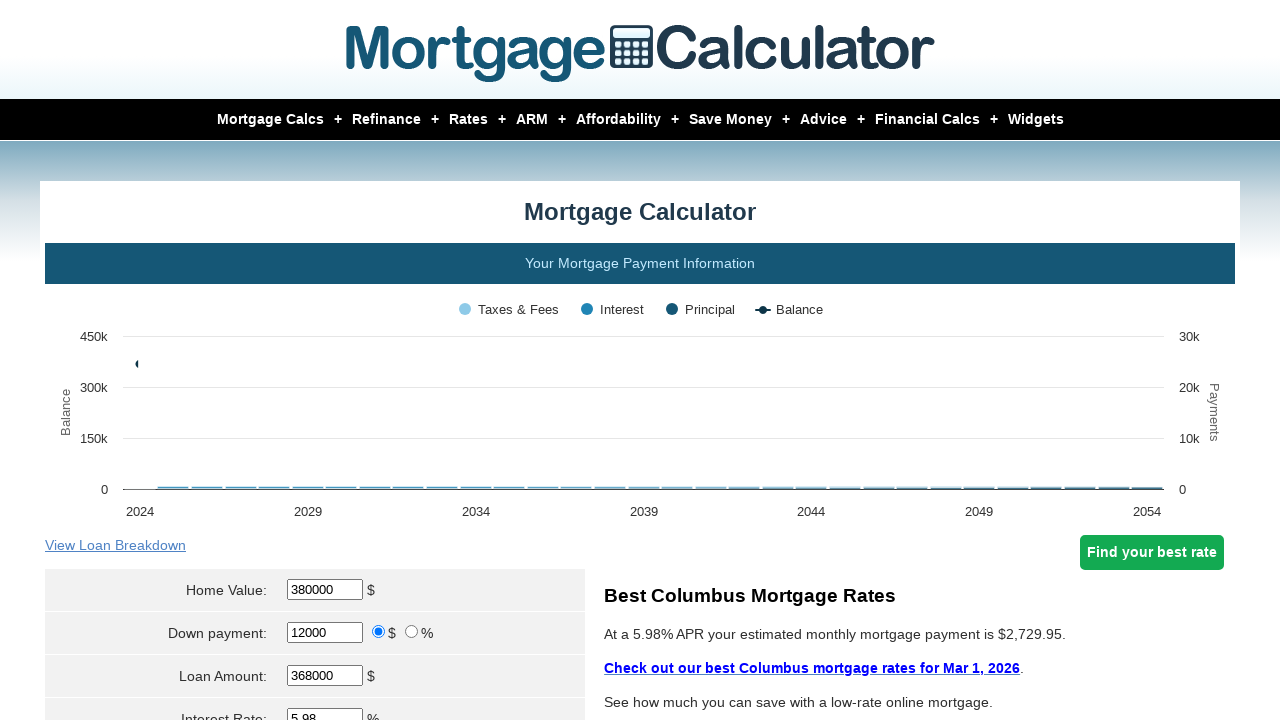

Monthly payment result loaded and displayed
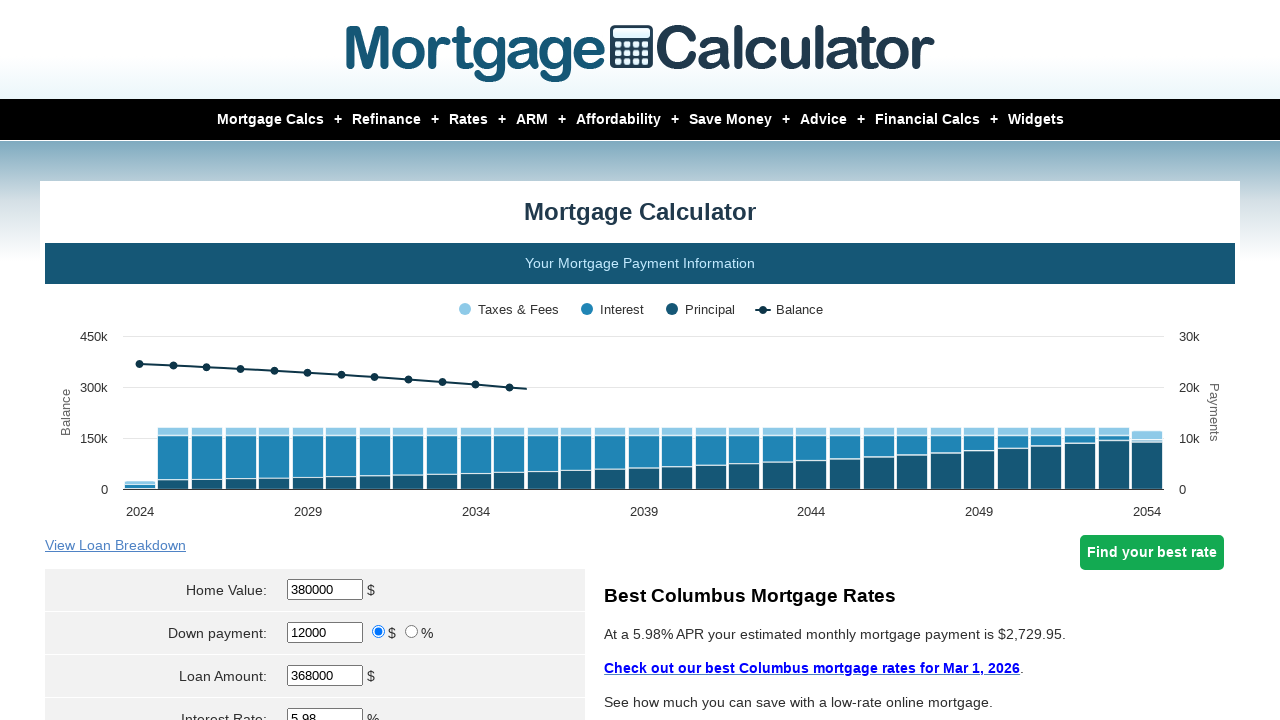

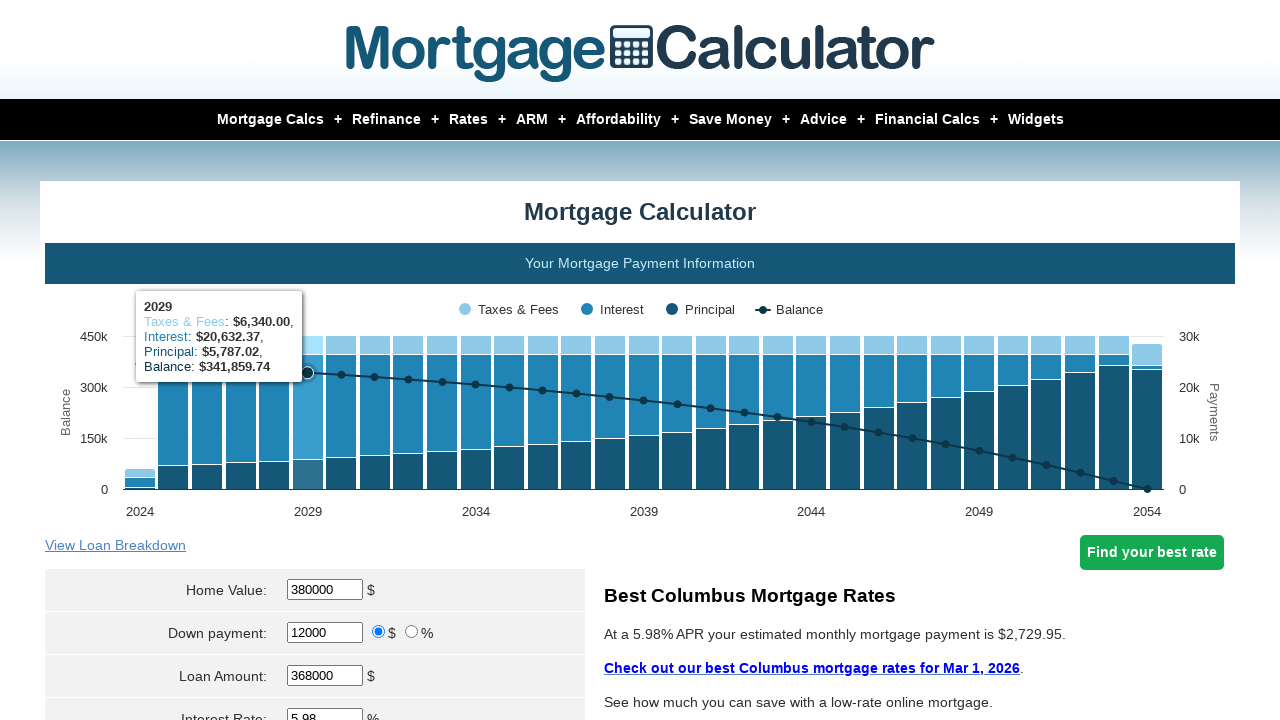